Tests window handling by clicking a link to open a new window, switching to it, verifying the new window title, then closing it and switching back to the original window

Starting URL: https://the-internet.herokuapp.com/windows

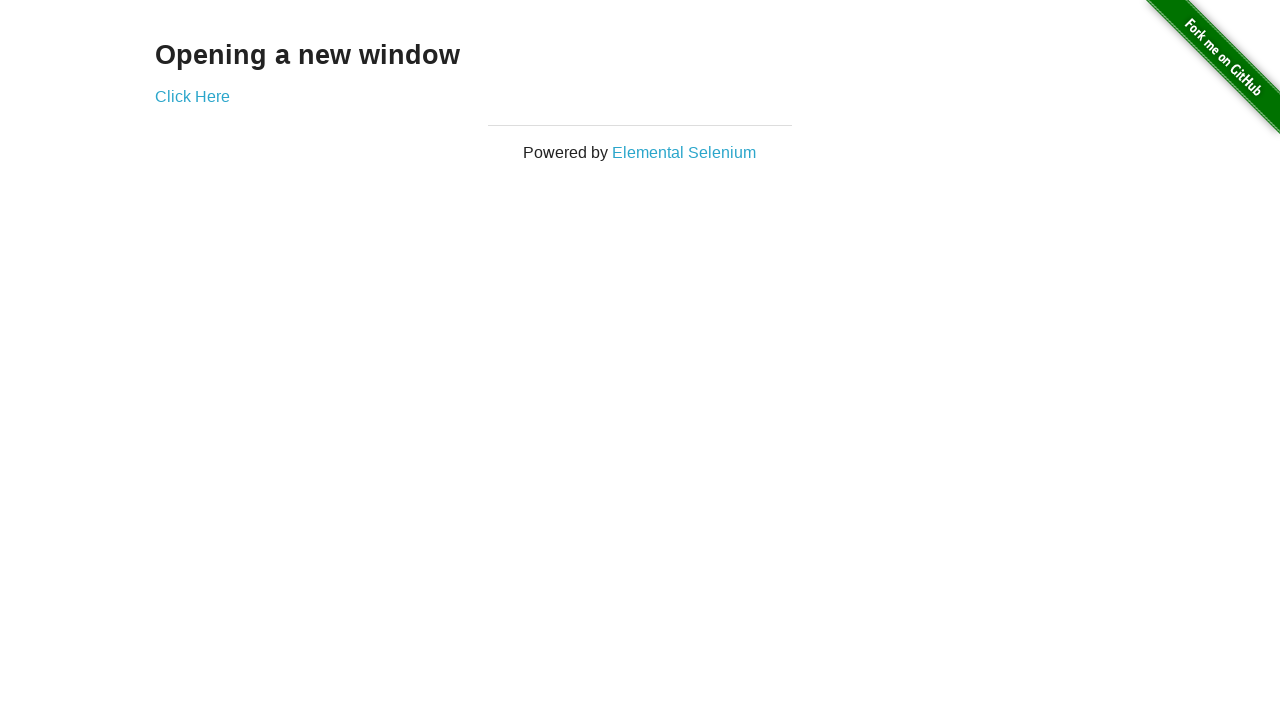

Clicked link to open new window at (192, 96) on xpath=//a[text()='Click Here']
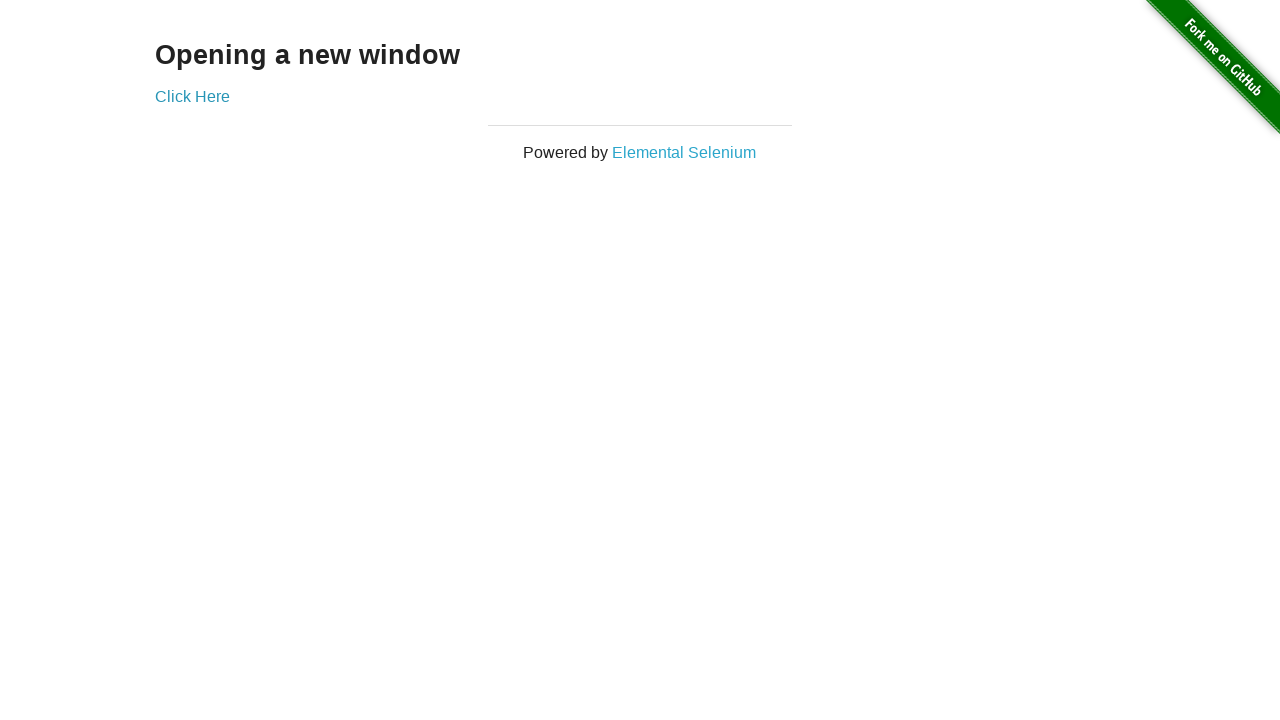

New window loaded completely
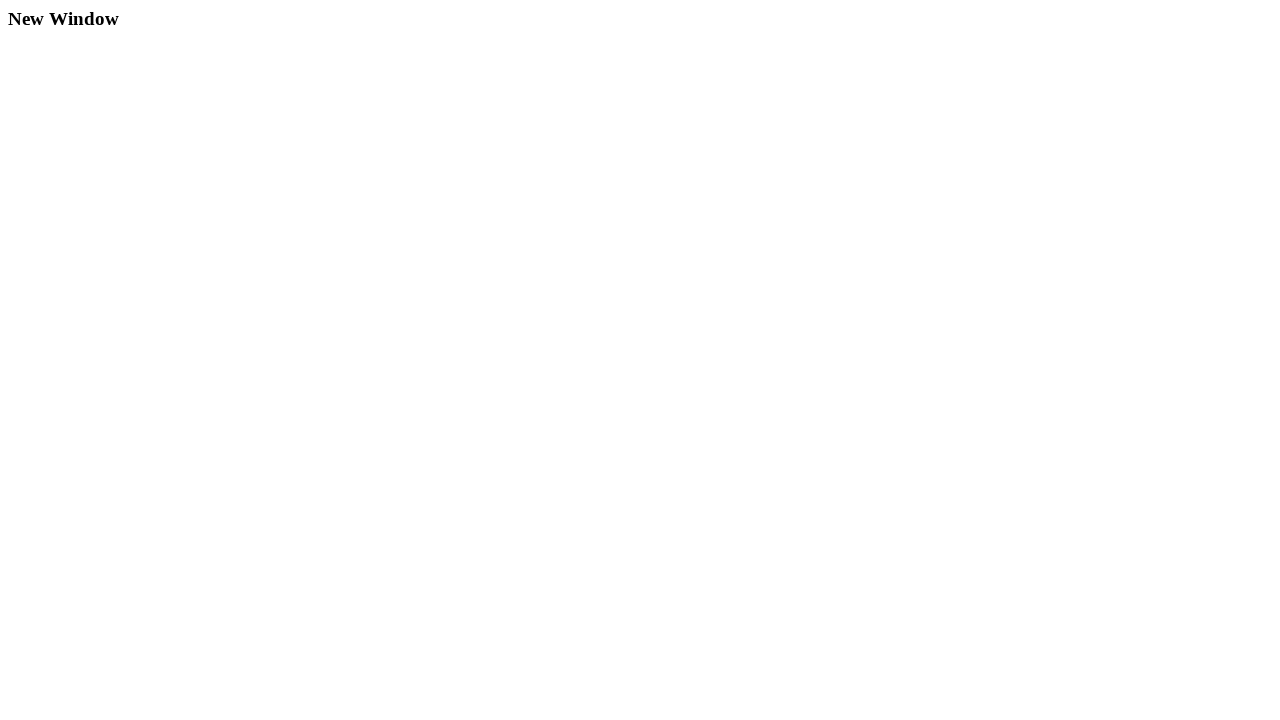

Retrieved new window title: 'New Window'
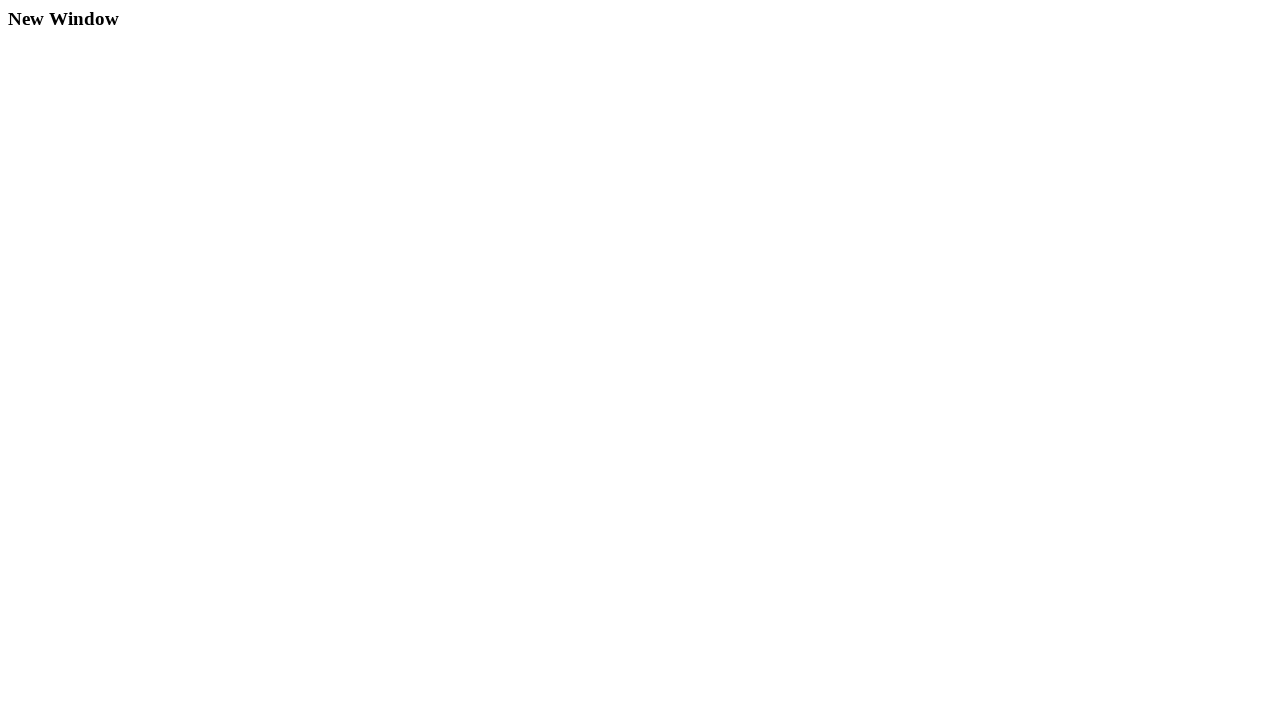

Verified new window title is 'New Window'
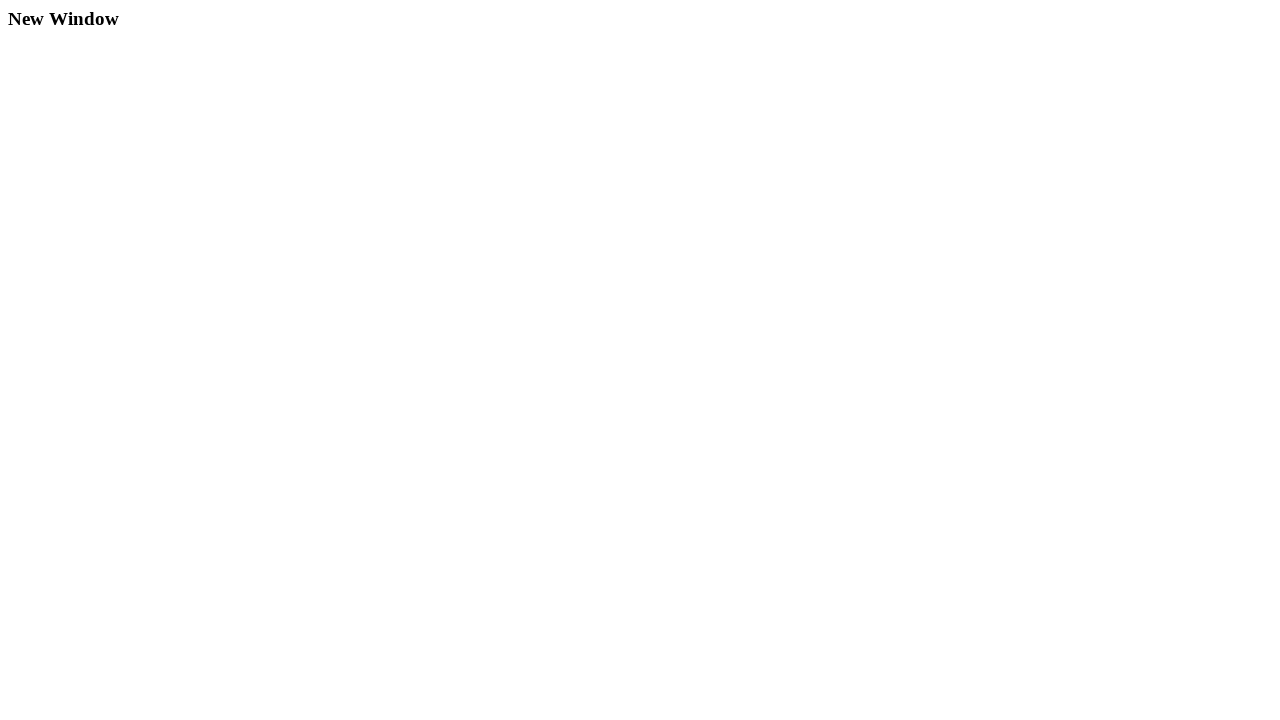

Closed new window
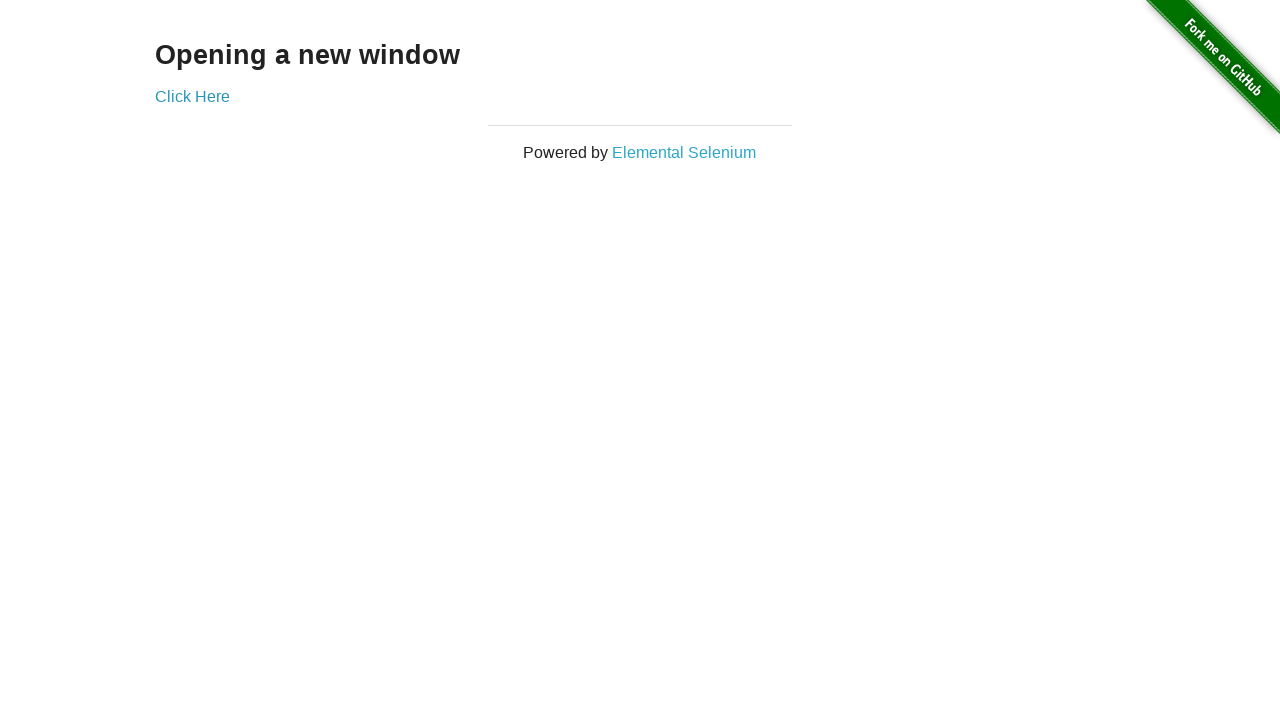

Retrieved original window title: 'The Internet'
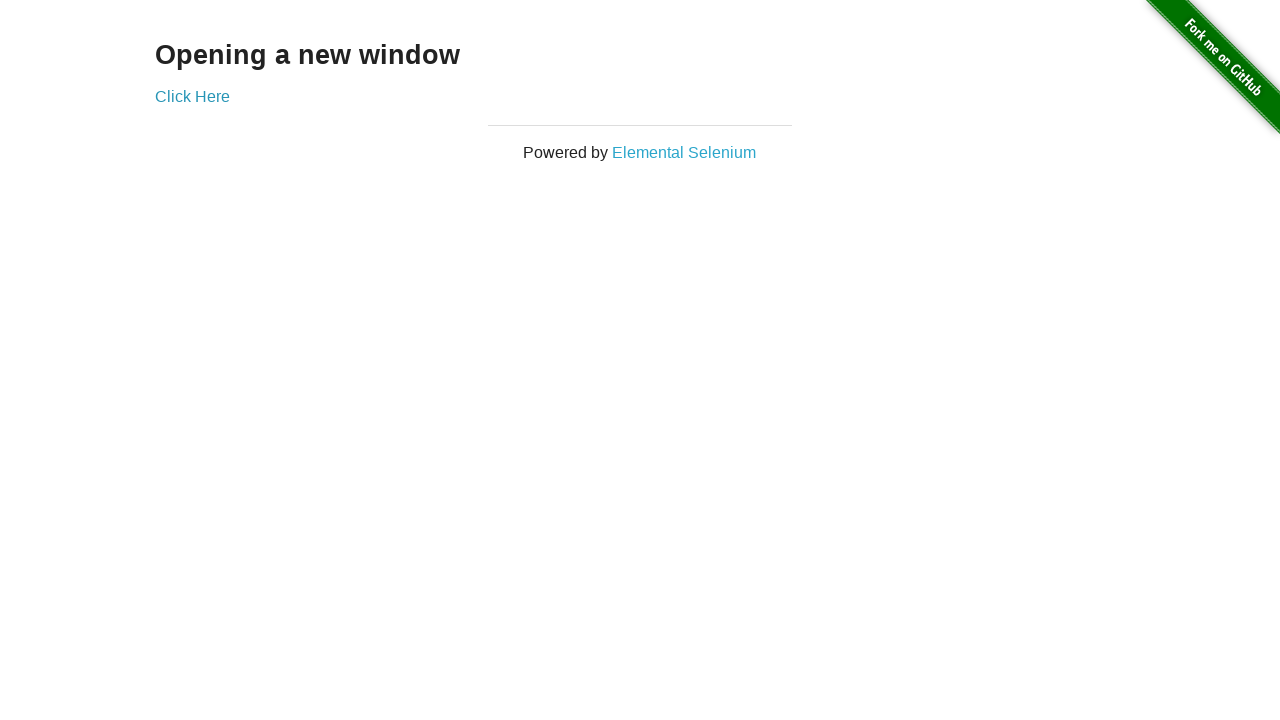

Verified original window is active and contains 'The Internet' in title
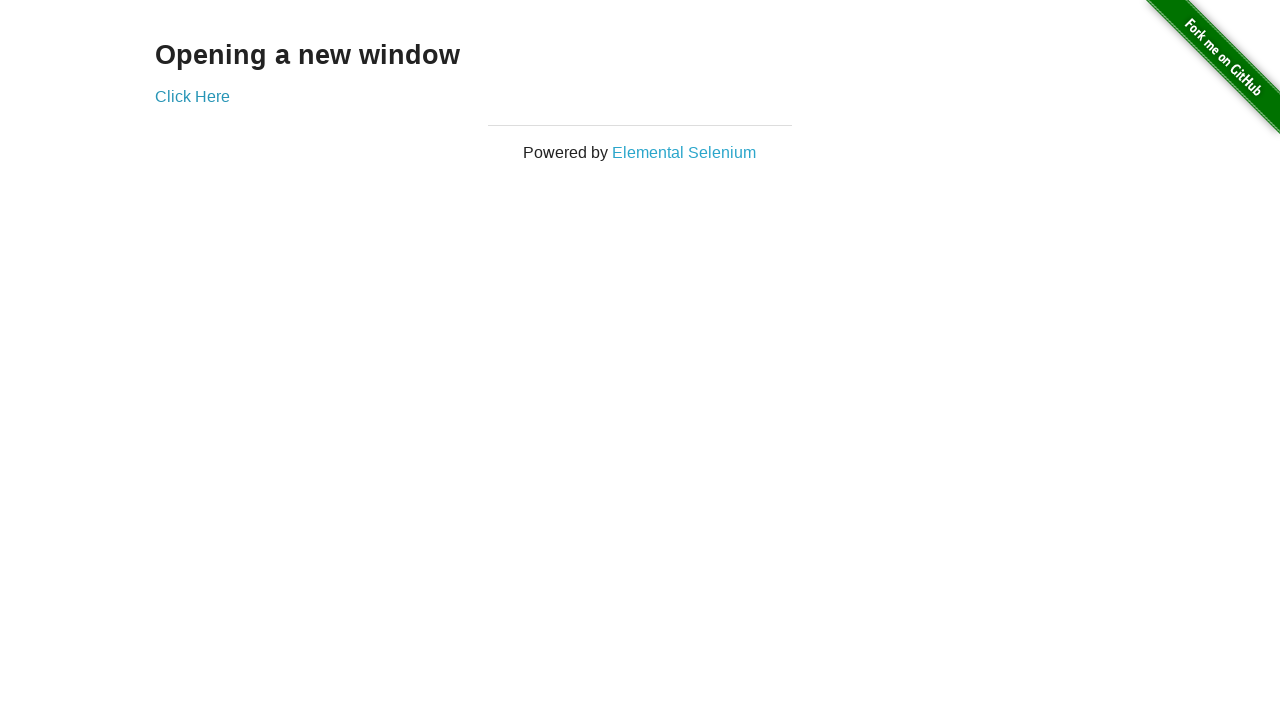

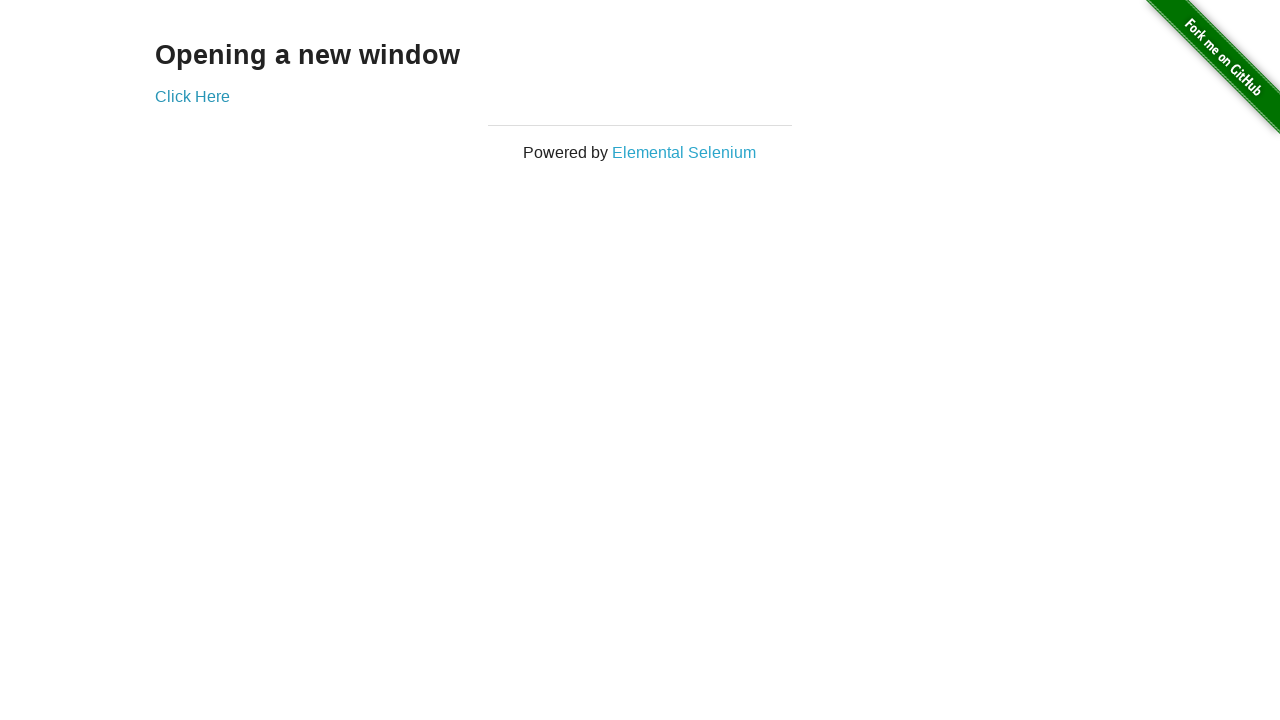